Navigates to Platzi website and verifies the page loads successfully

Starting URL: https://www.platzi.com

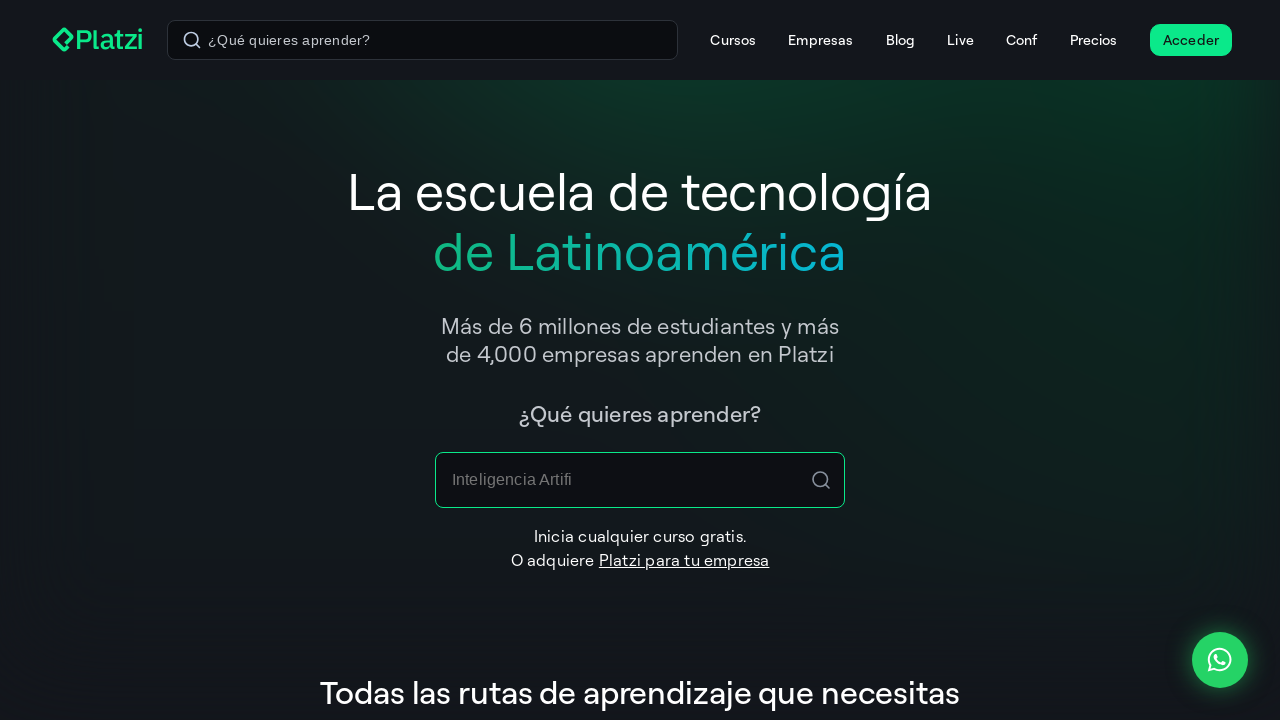

Waited for page DOM content to load
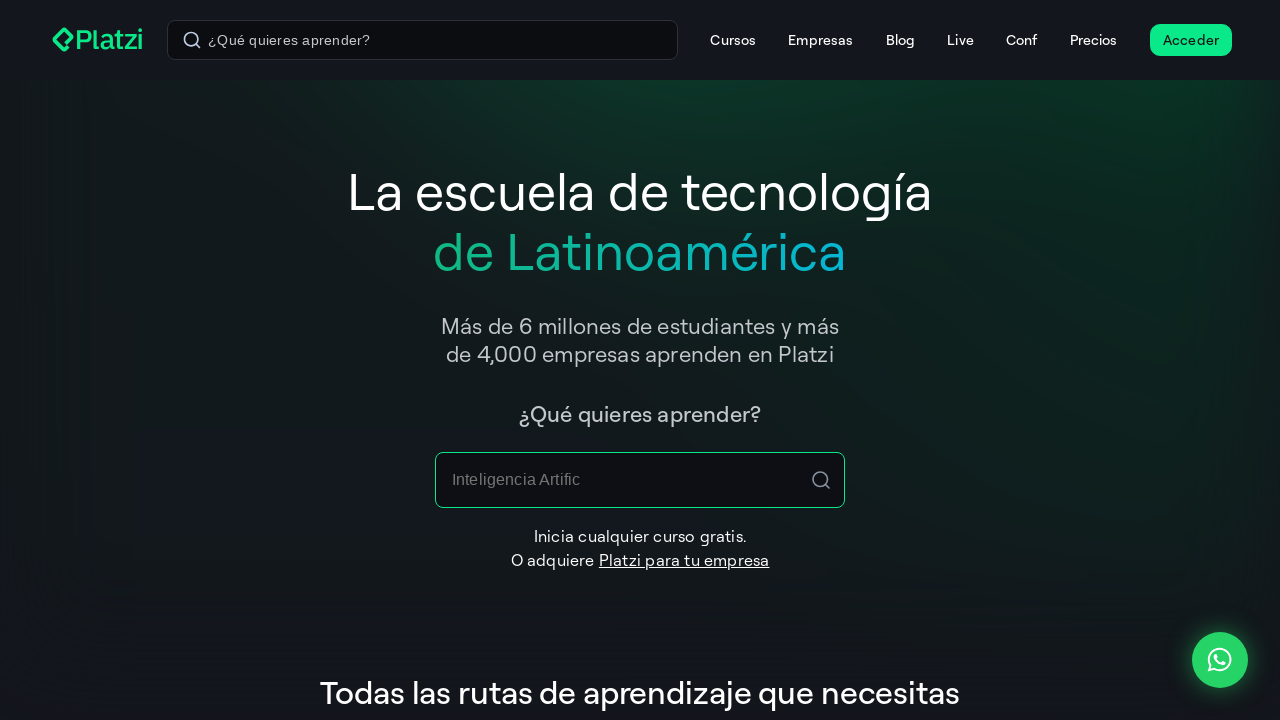

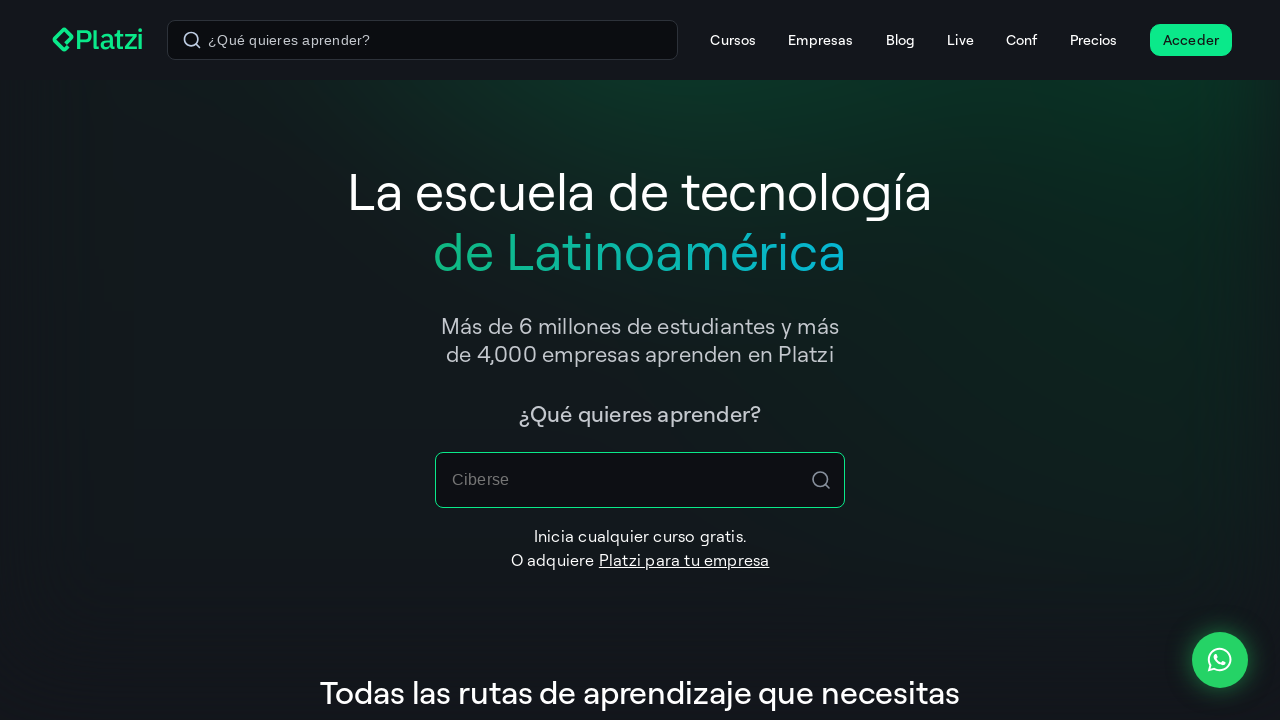